Scrolls down to make the "Health" link visible on the page

Starting URL: https://selenium08.blogspot.com/2020/02/vertical-scroll.html

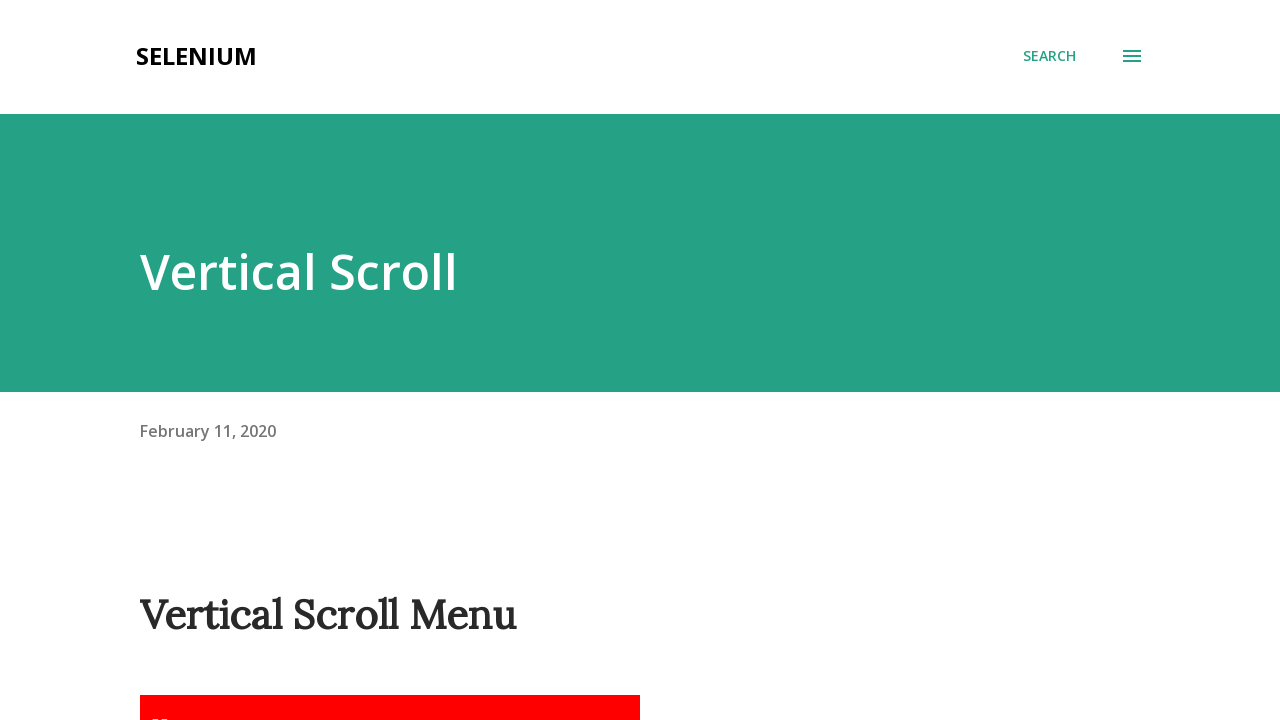

Navigated to vertical scroll page
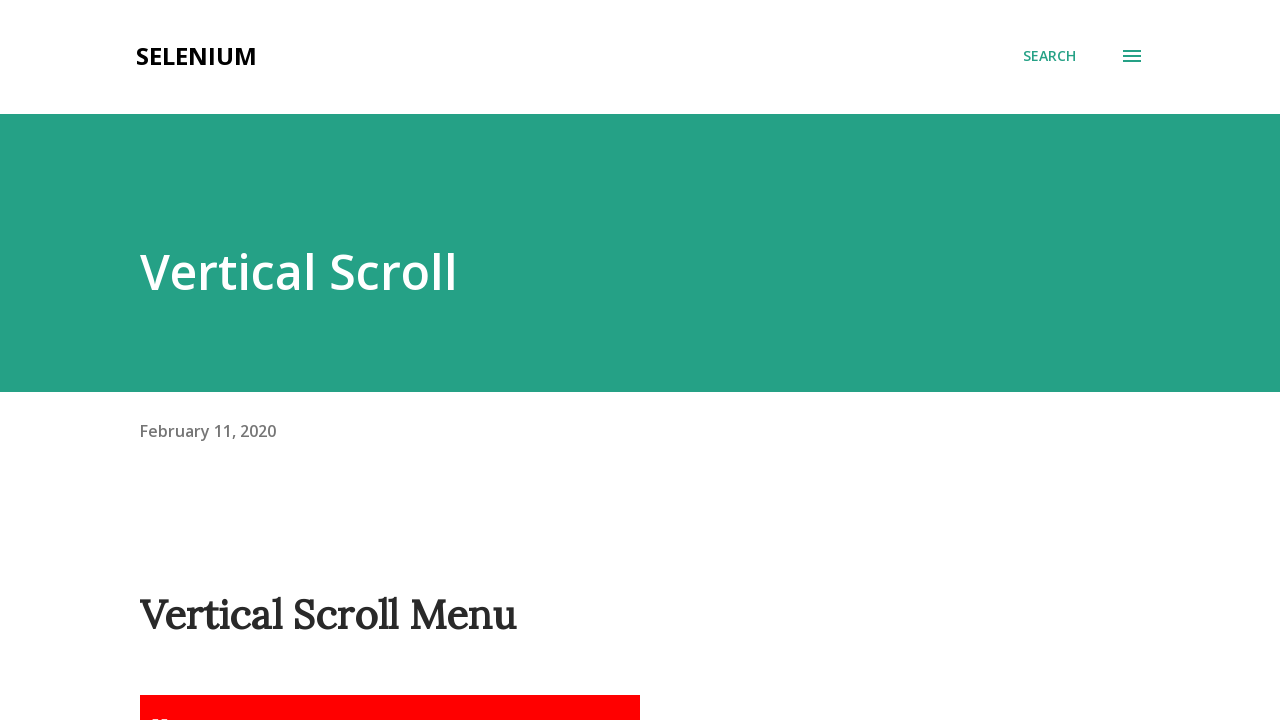

Located the 'Health' link element
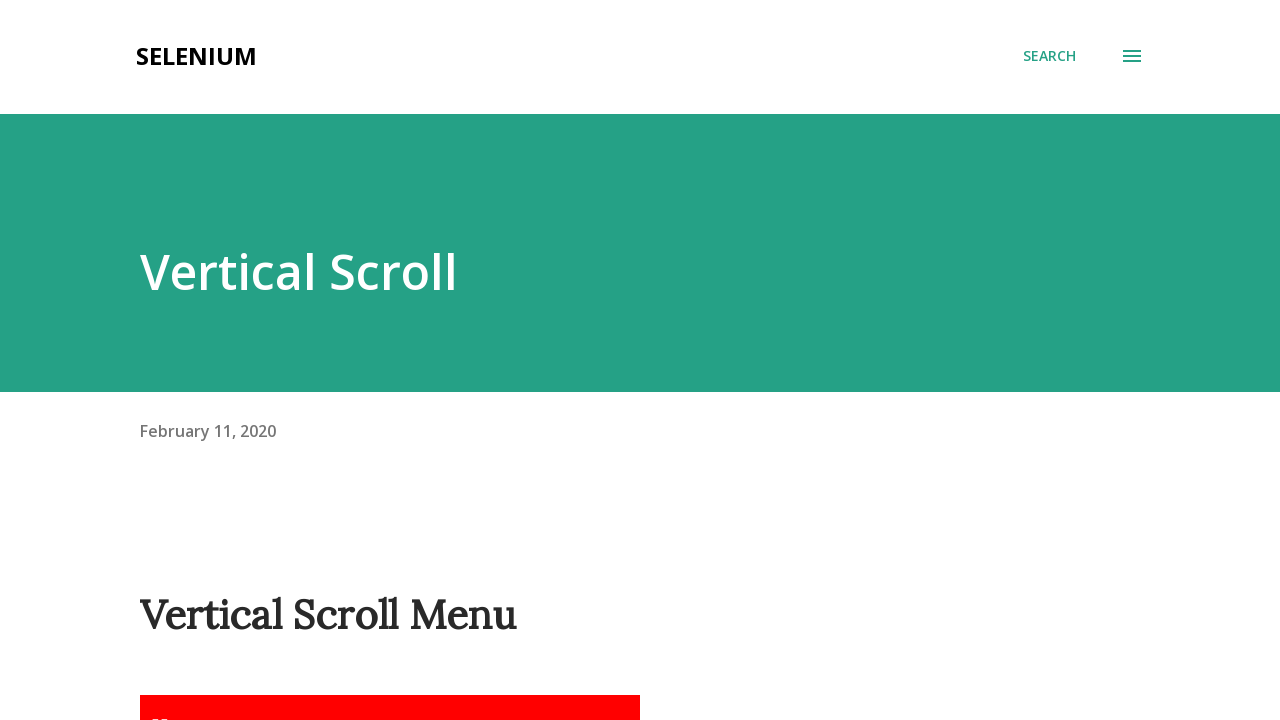

Scrolled down to make the 'Health' link visible on the page
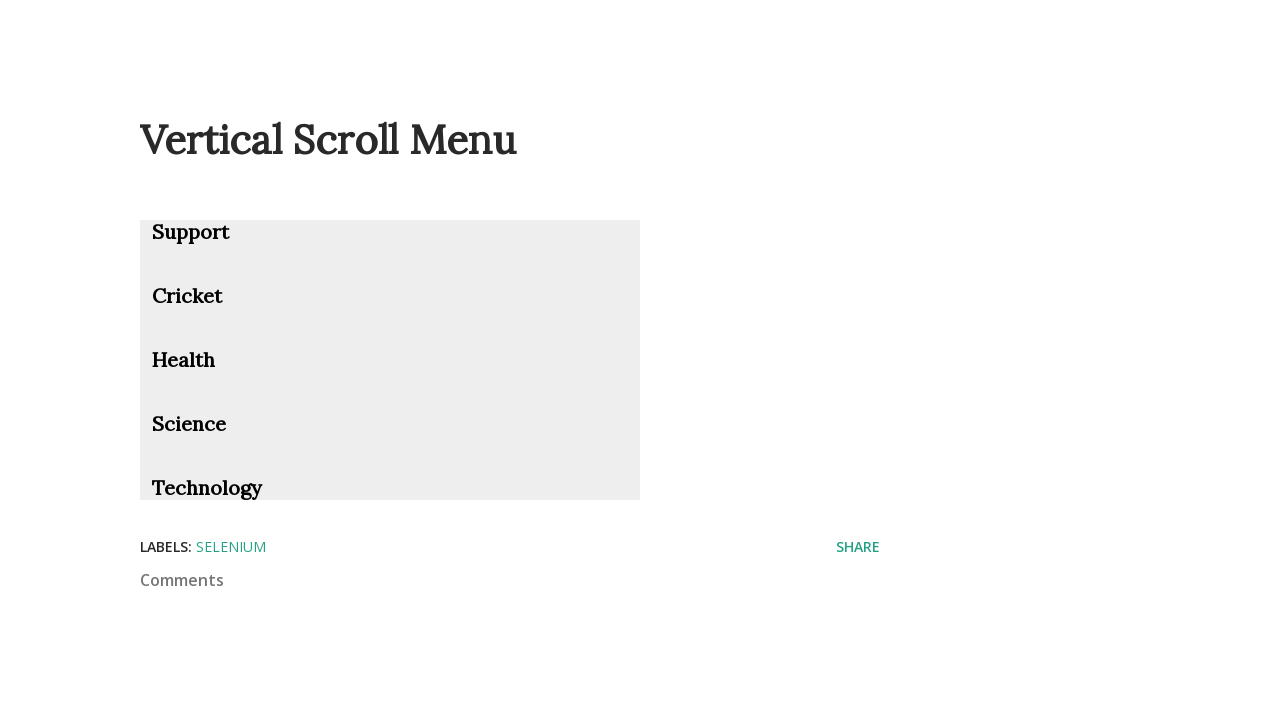

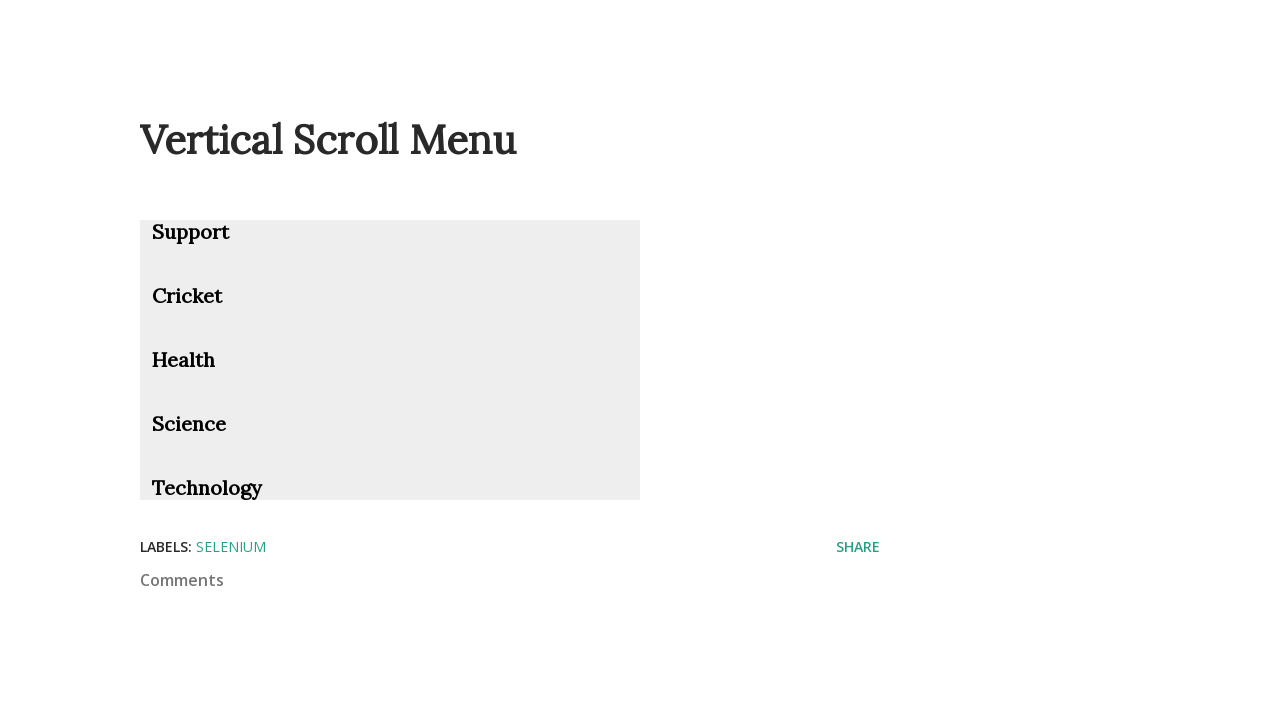